Tests generating 1000 UUIDs by entering 1000 in the count box and clicking Generate

Starting URL: https://qatask.netlify.app/

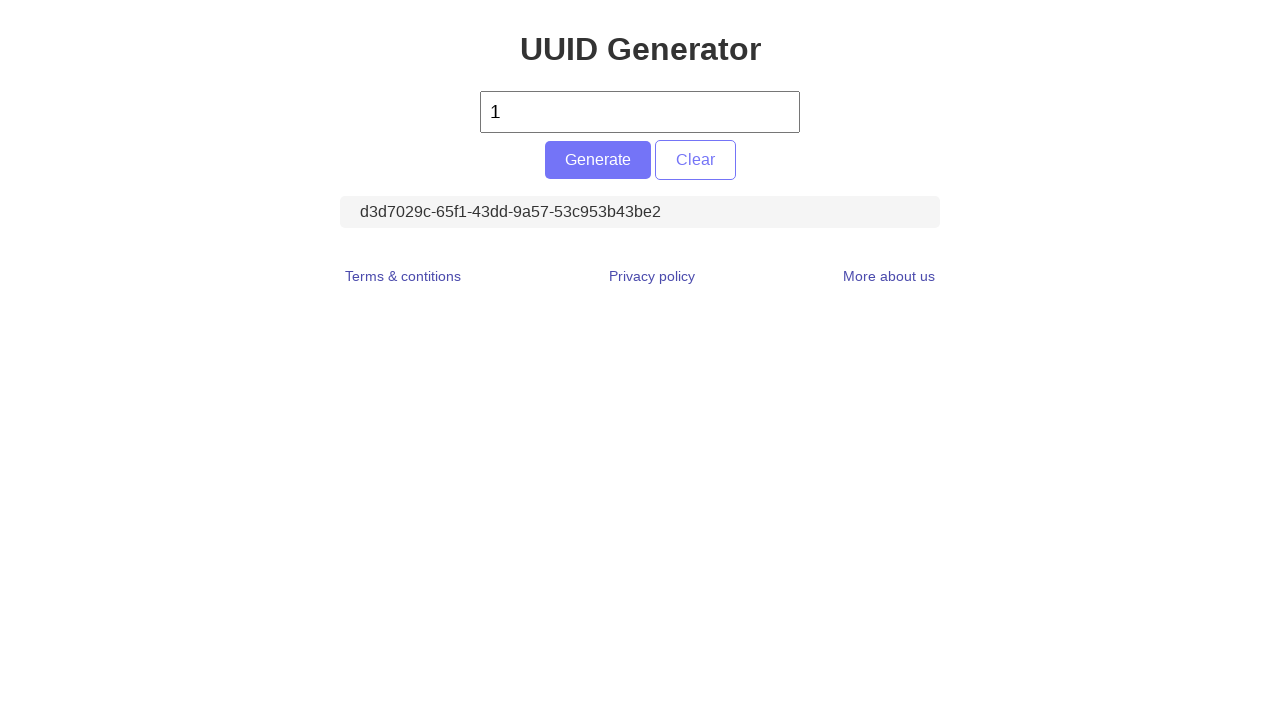

Cleared the count input field on #count
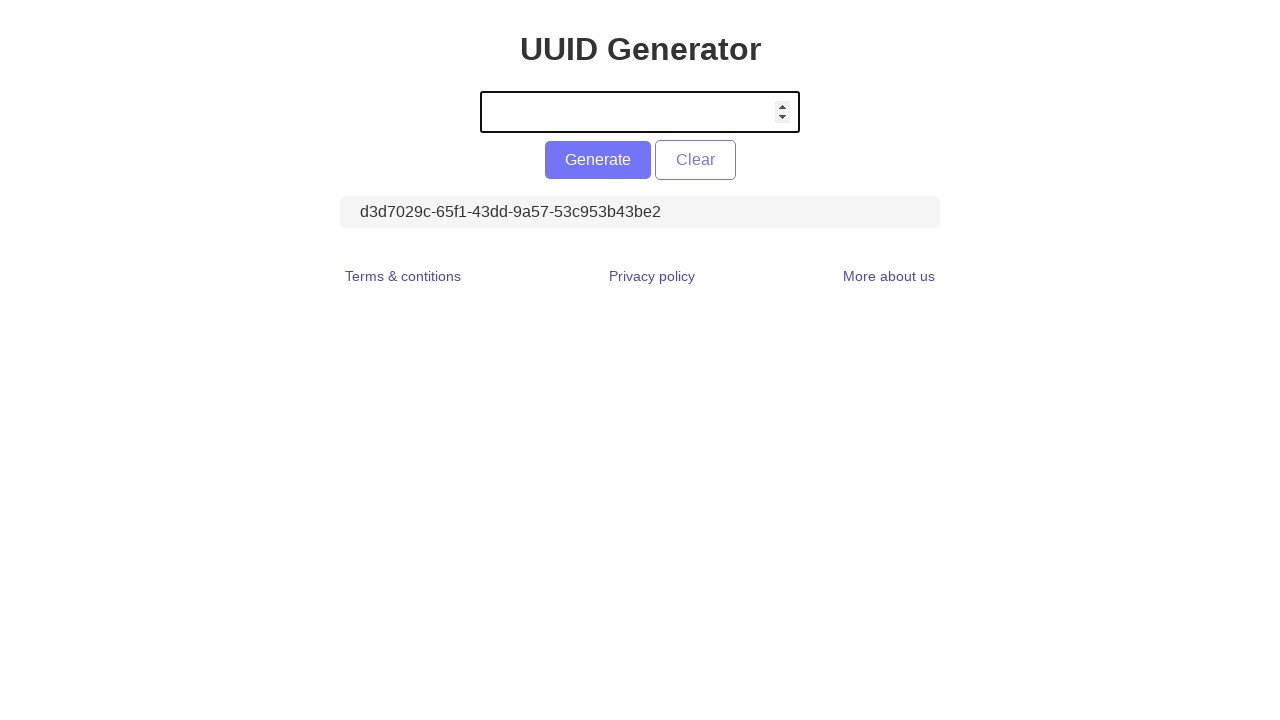

Filled count field with '1000' on #count
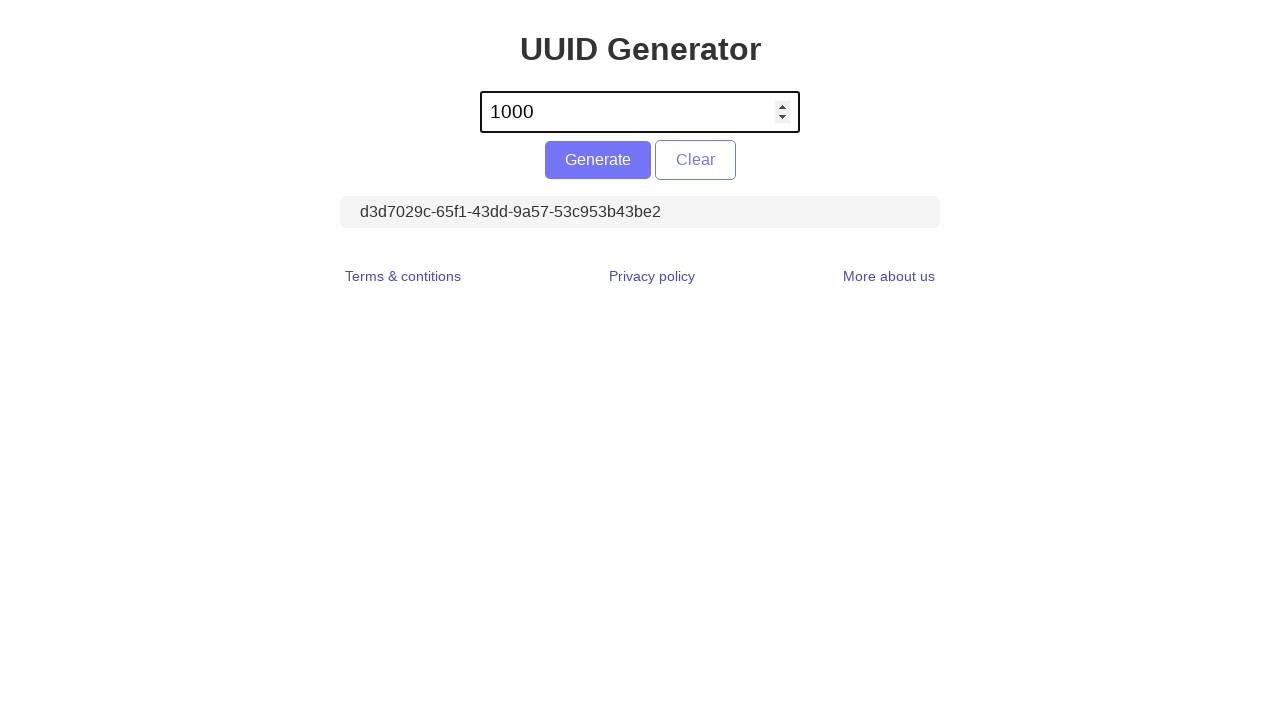

Clicked Generate button to create 1000 UUIDs at (598, 160) on #generate
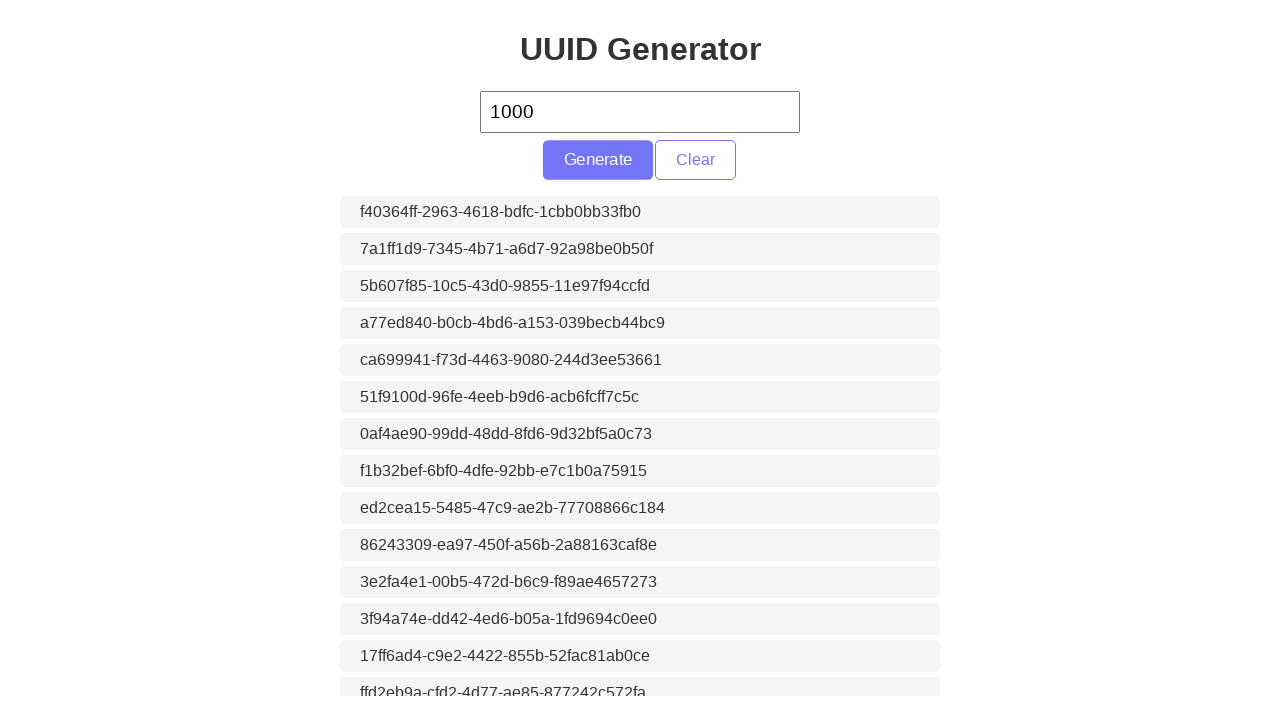

Located UUIDs output element
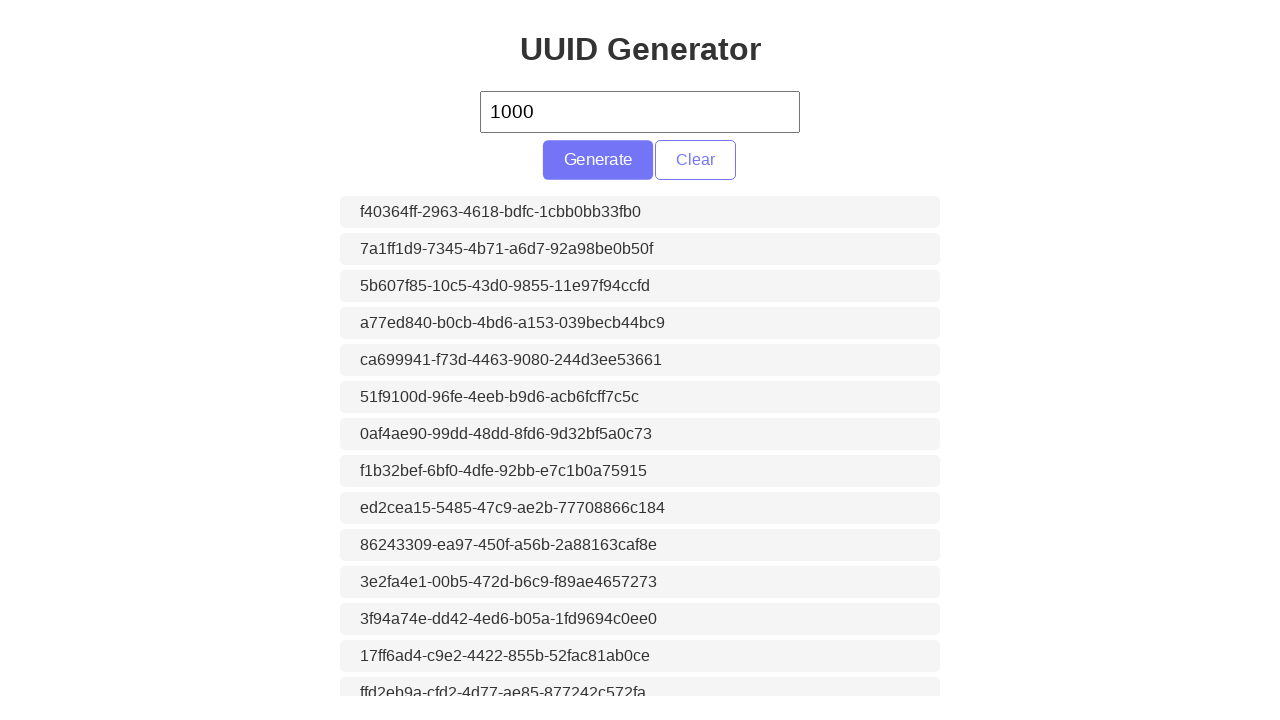

Retrieved UUID text content
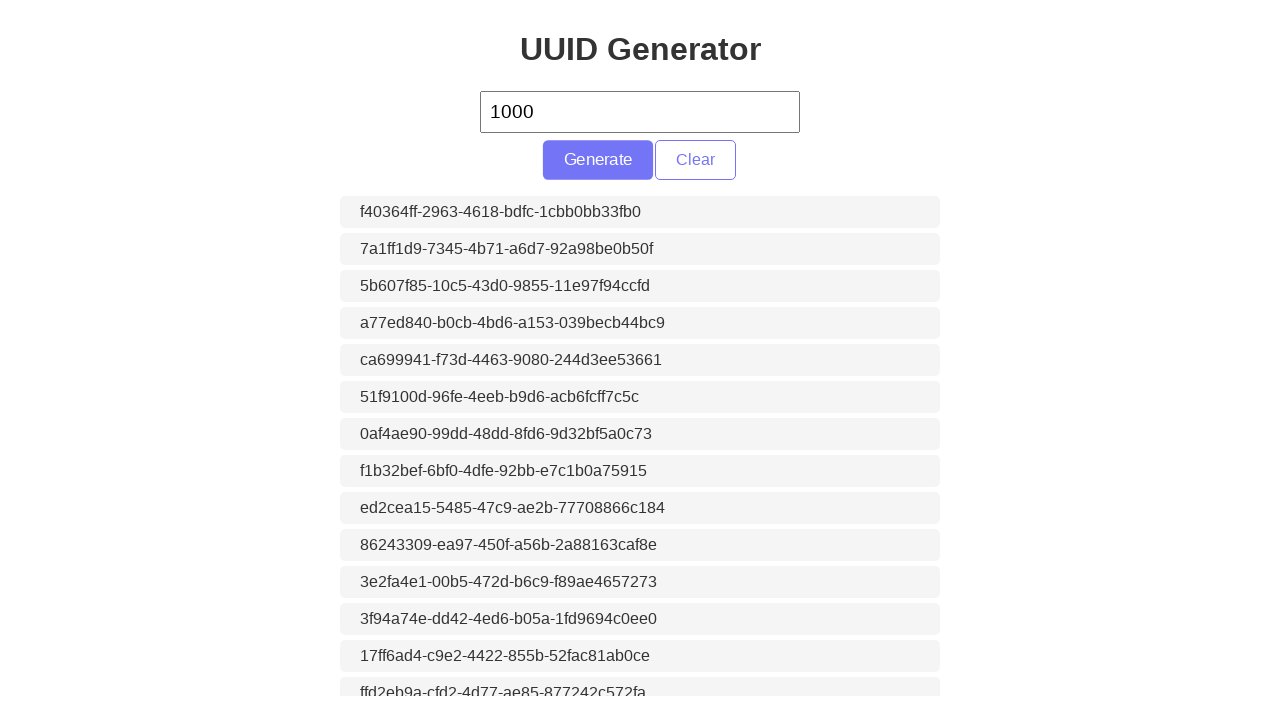

Verified that UUIDs were generated (assertion passed)
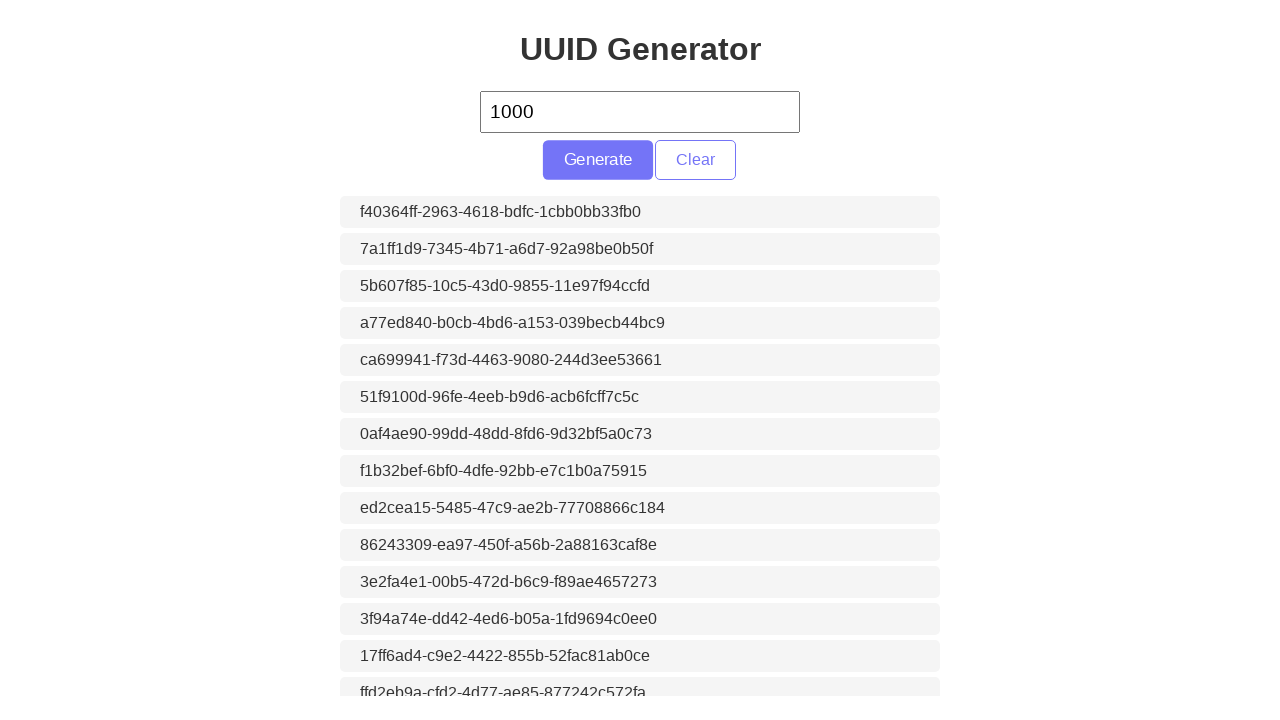

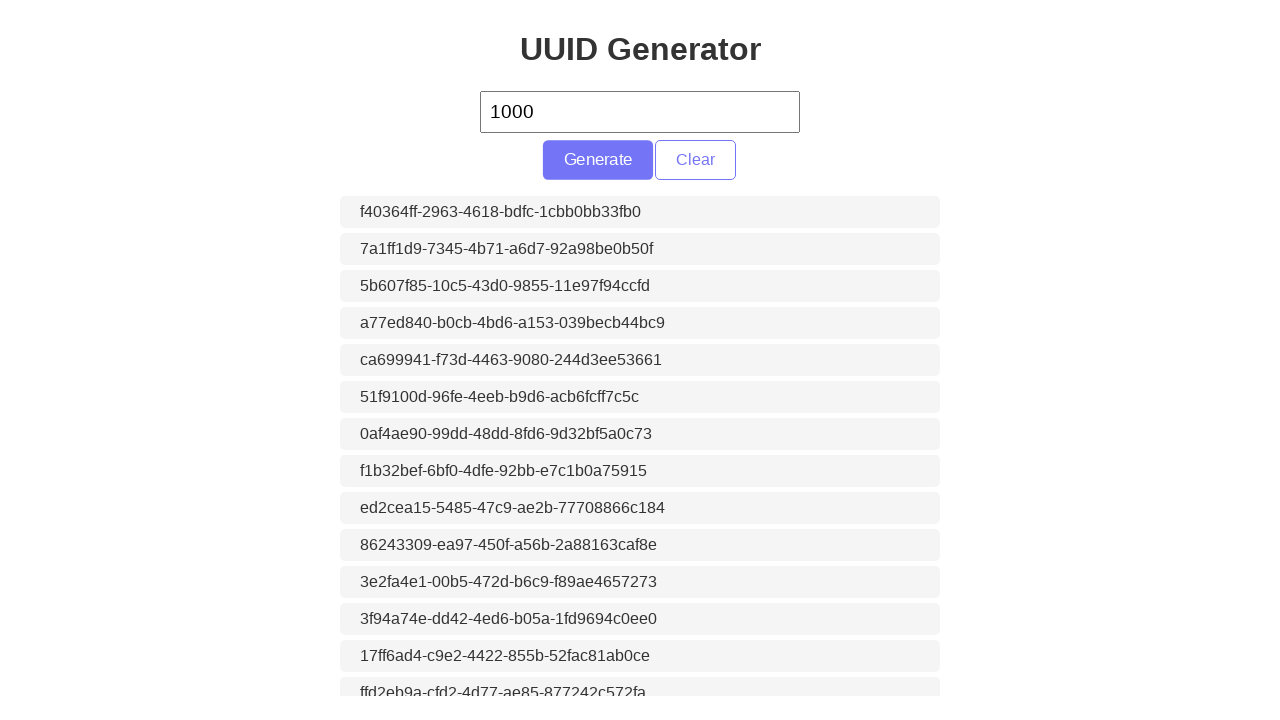